Tests an interactive math challenge by reading a value from an element's attribute, calculating a logarithmic formula result, filling in the answer, checking required checkboxes, and submitting the form.

Starting URL: http://suninjuly.github.io/get_attribute.html

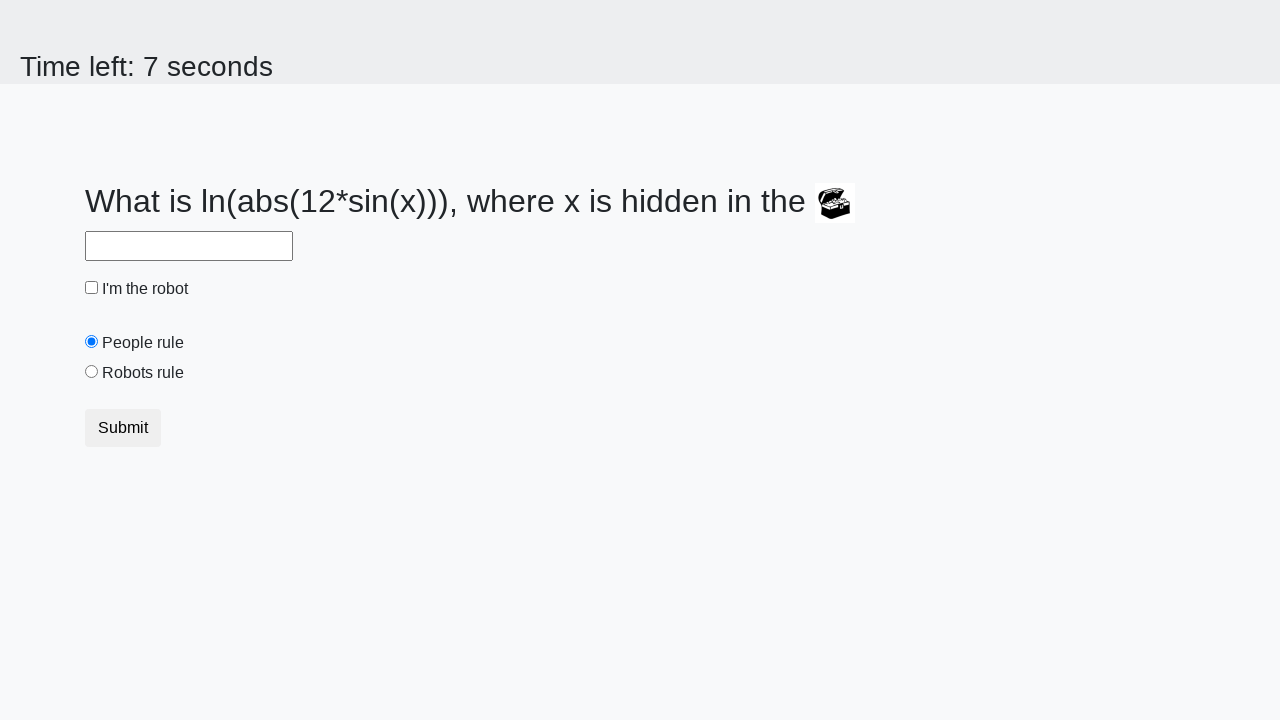

Located treasure element with ID 'treasure'
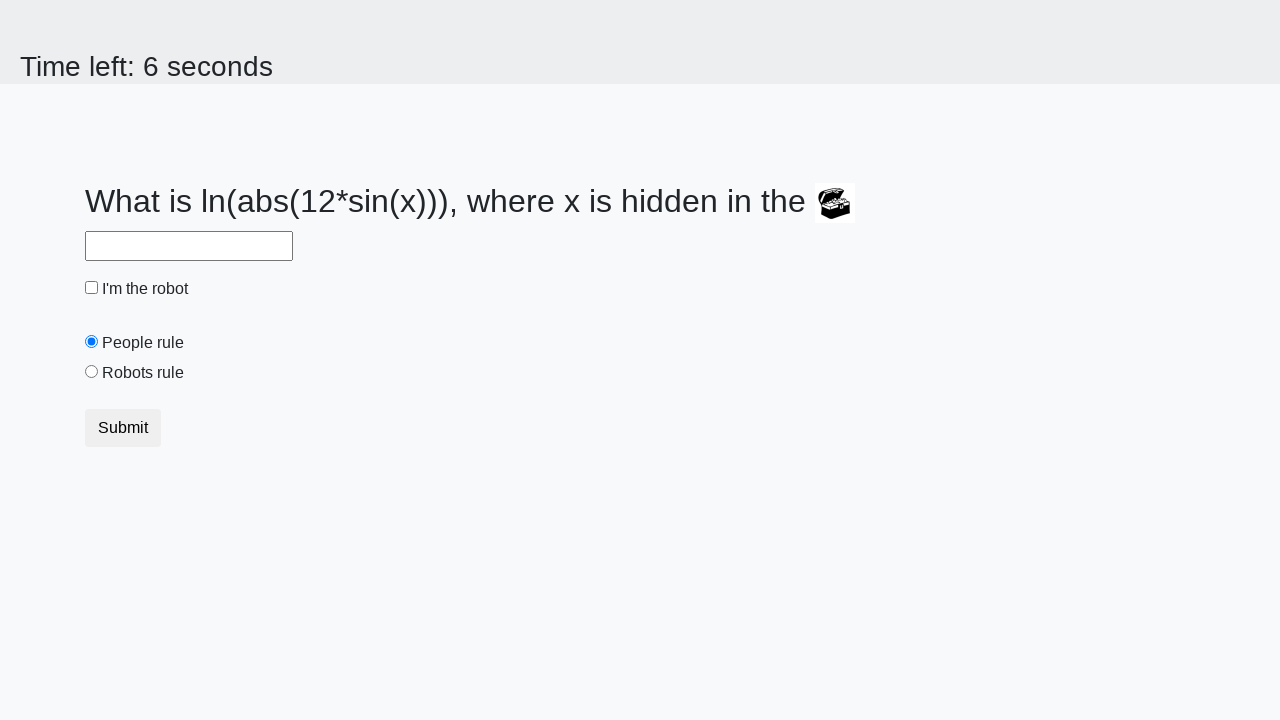

Read valuex attribute from treasure element: 883
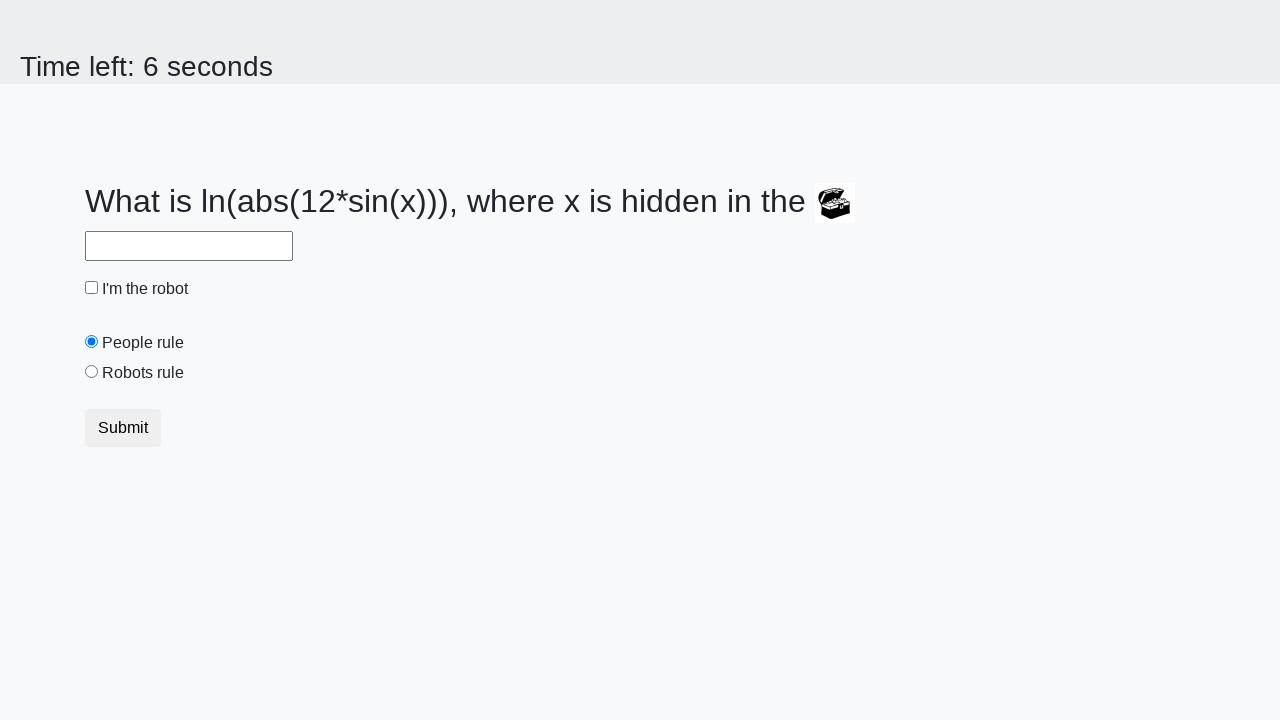

Calculated logarithmic formula result: 0.9283906700252793
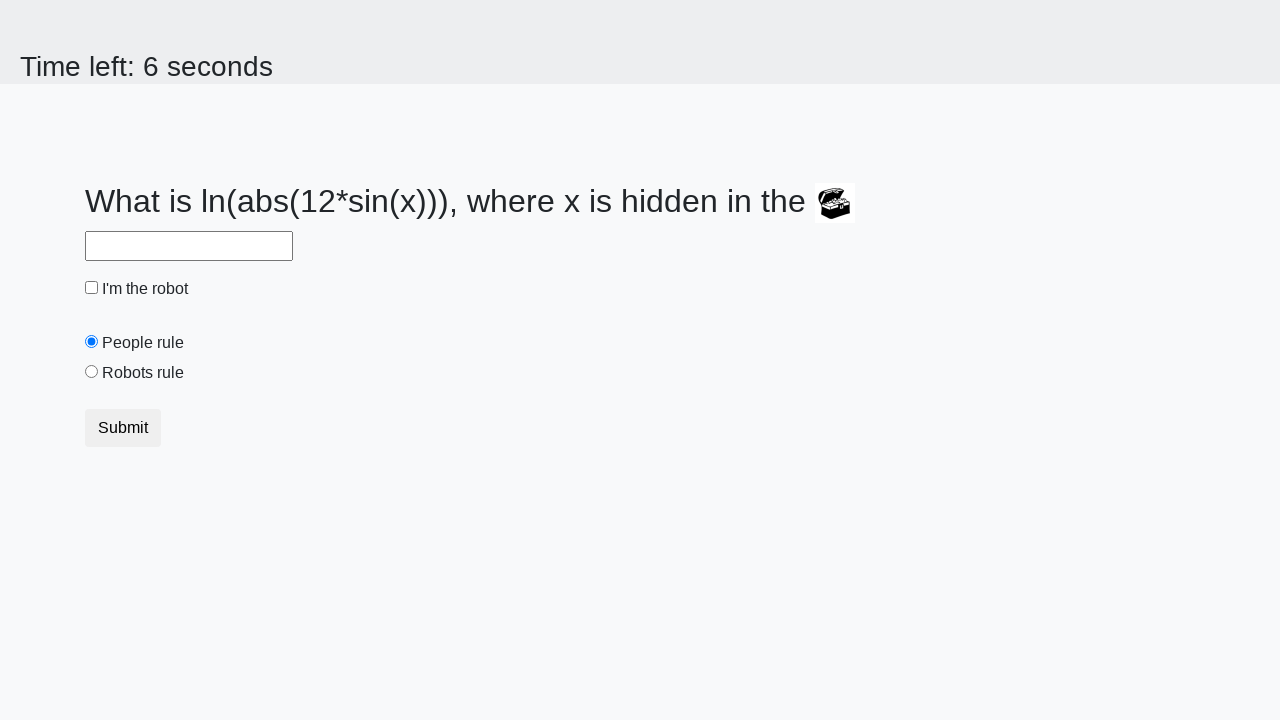

Filled answer field with calculated value: 0.9283906700252793 on #answer
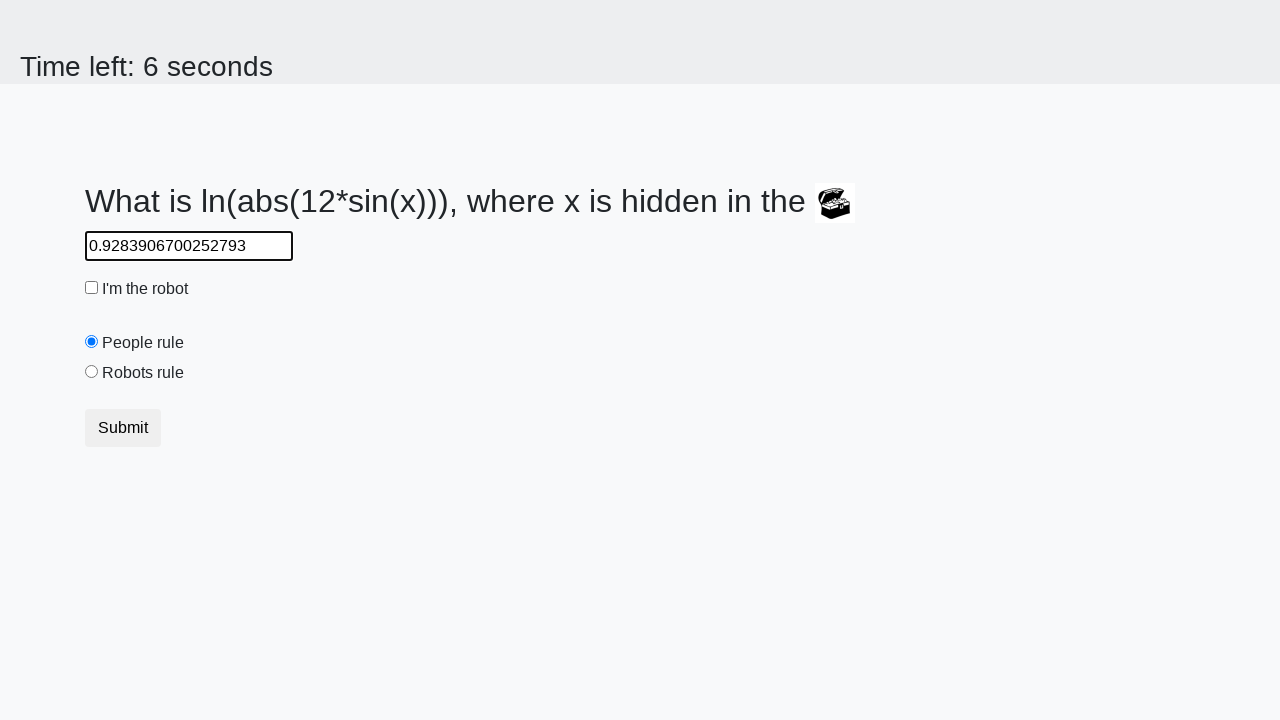

Clicked robot checkbox at (92, 288) on #robotCheckbox
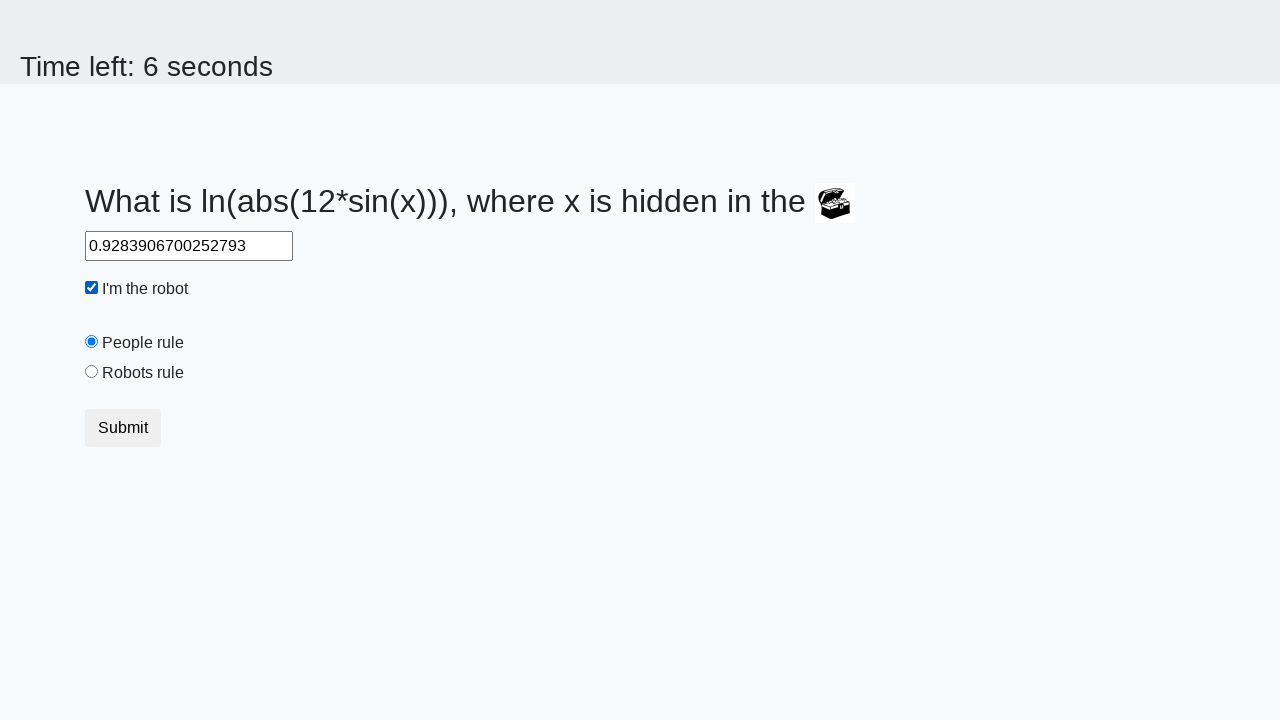

Clicked robots rule checkbox at (92, 372) on #robotsRule
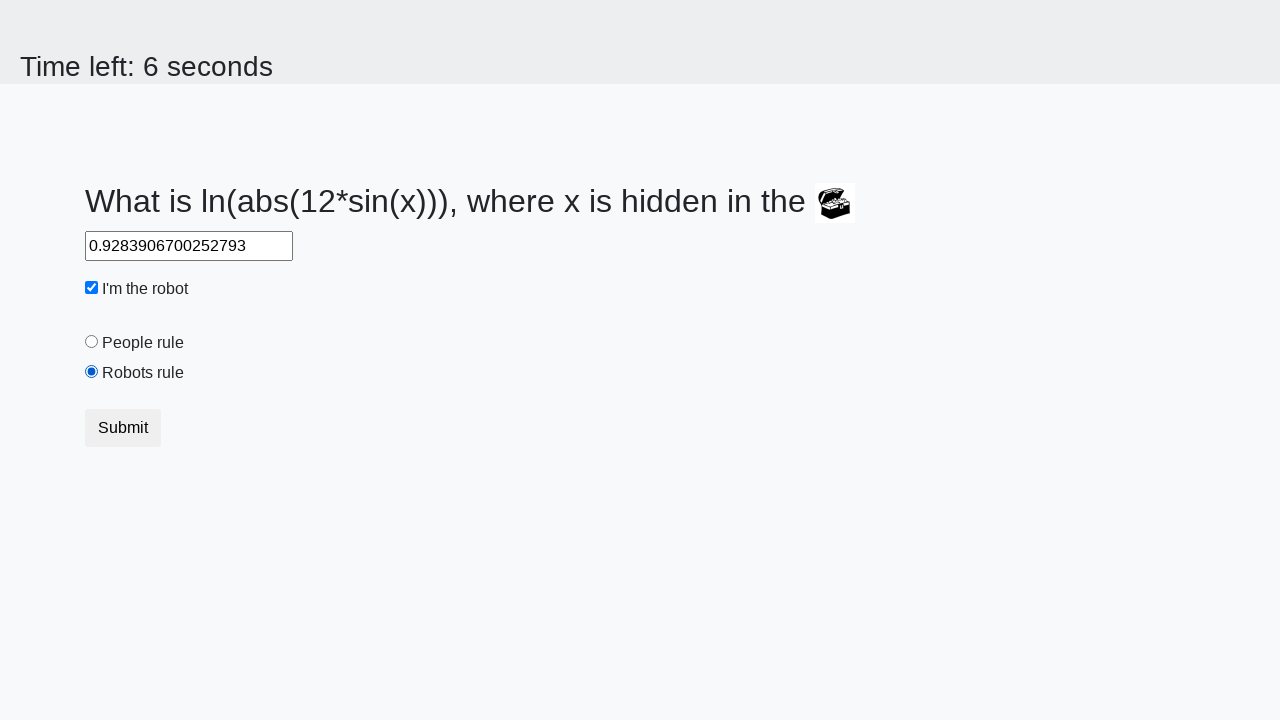

Clicked submit button to complete the form at (123, 428) on .btn.btn-default
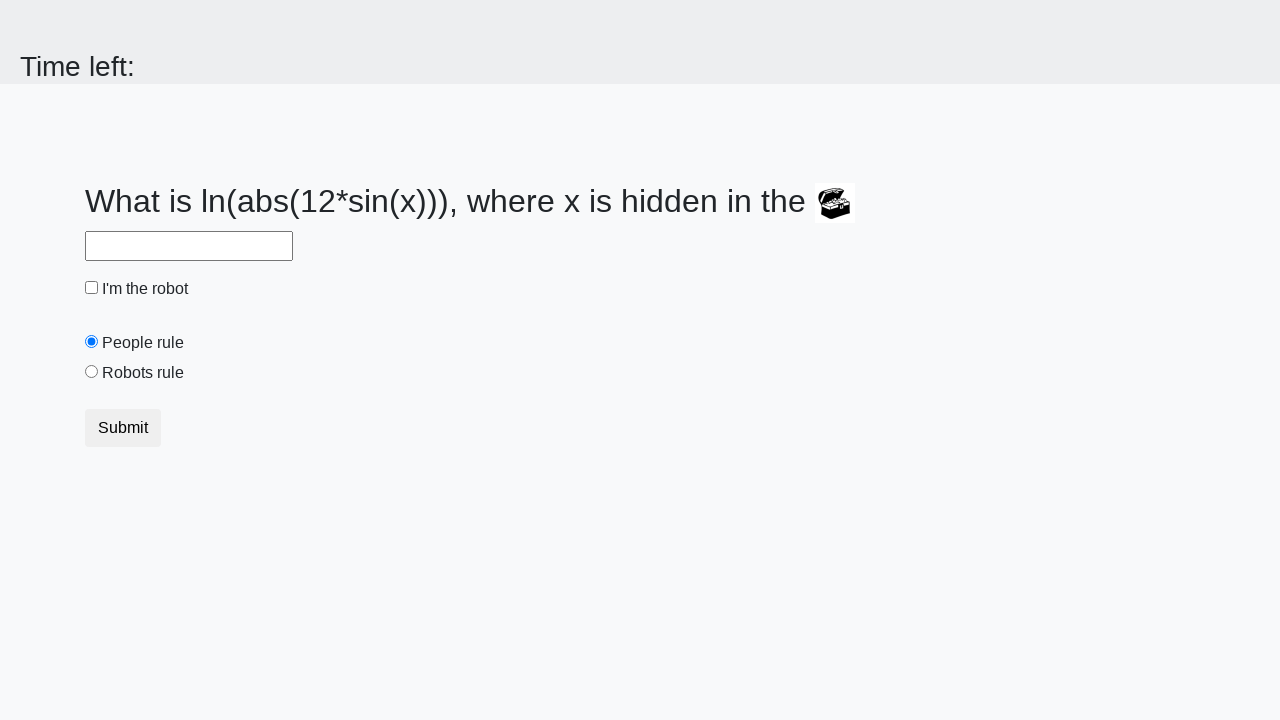

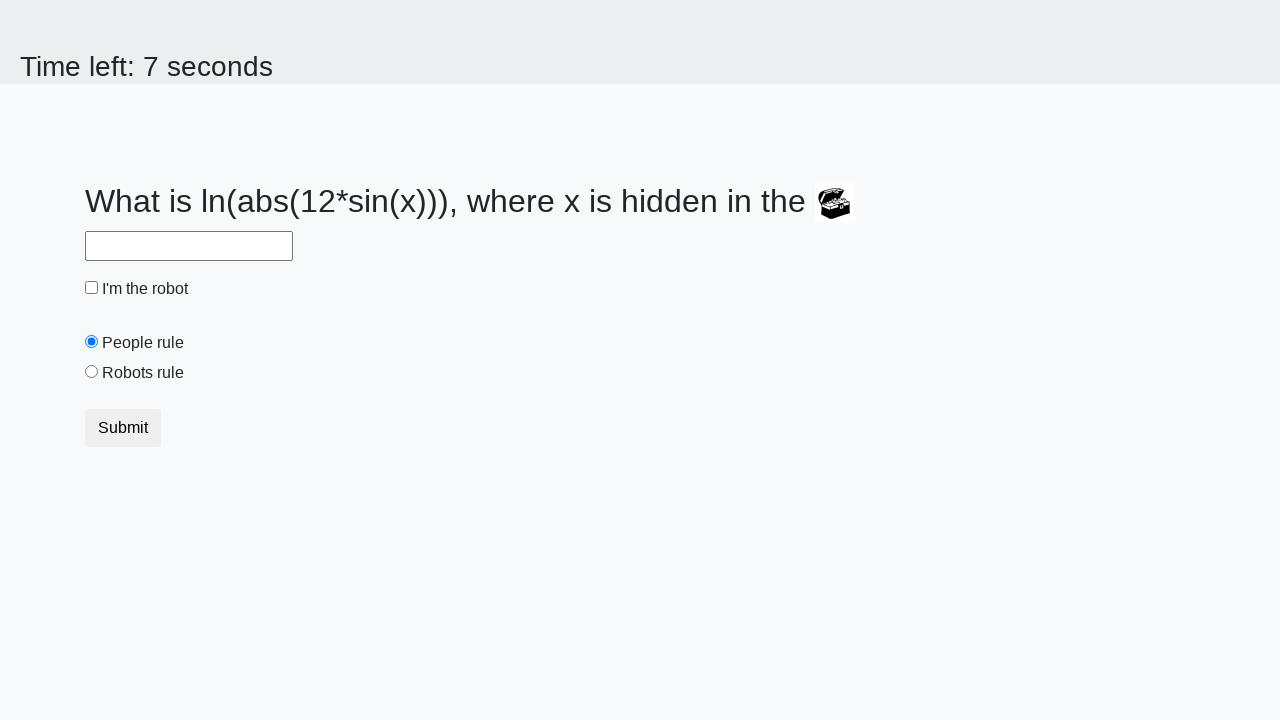